Navigates to HTML tables page and verifies specific row data exists in the table

Starting URL: https://www.w3schools.com/html/html_tables.asp

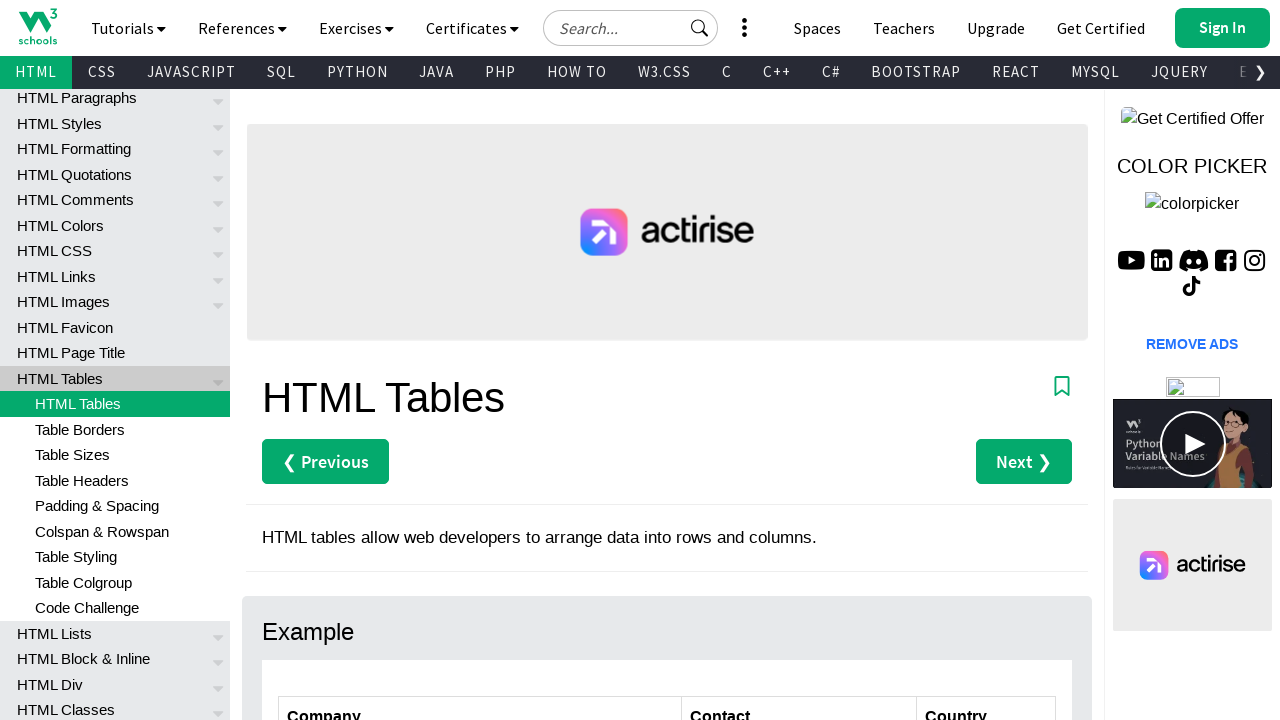

Navigated to W3Schools HTML tables page
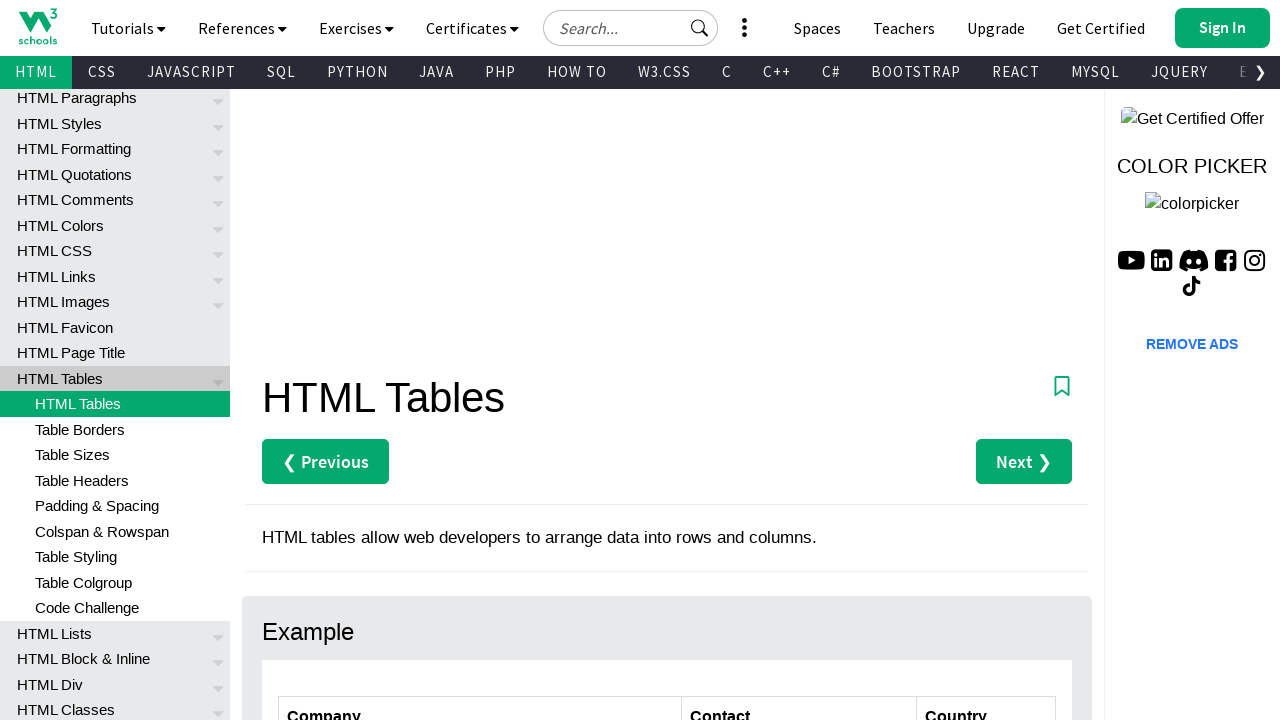

Waited for customers table rows to load
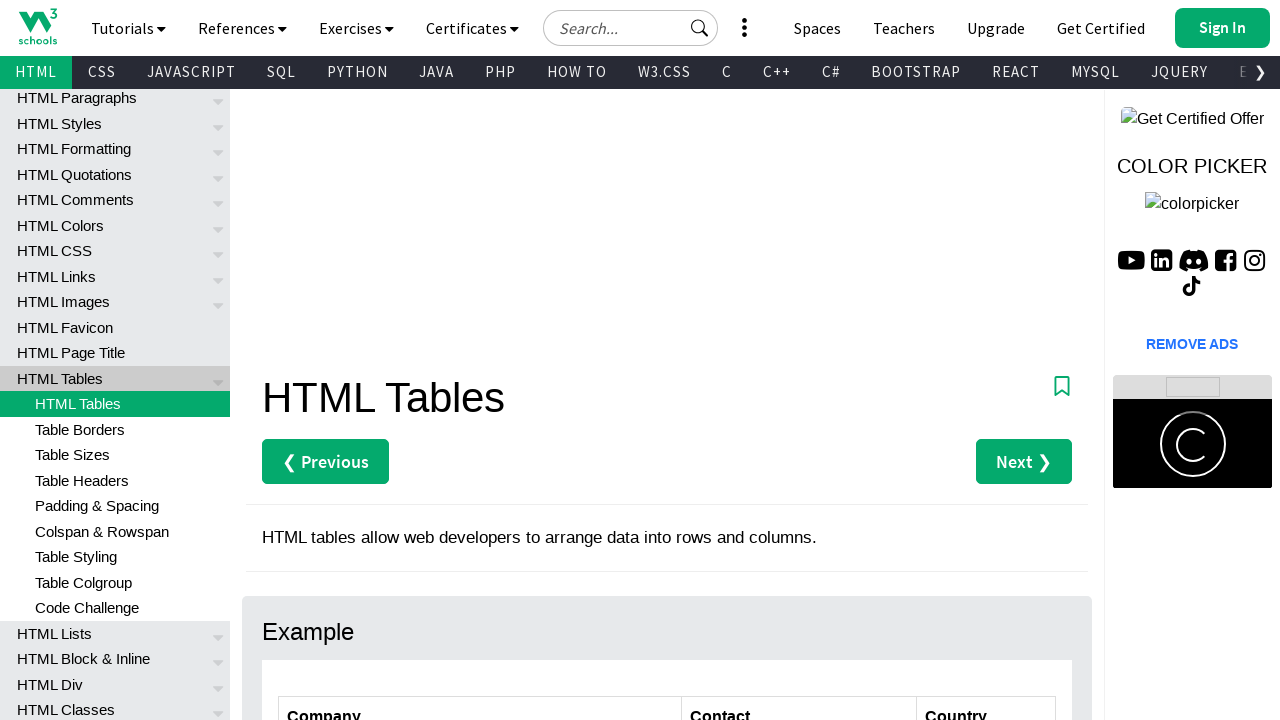

Retrieved text content from customers table
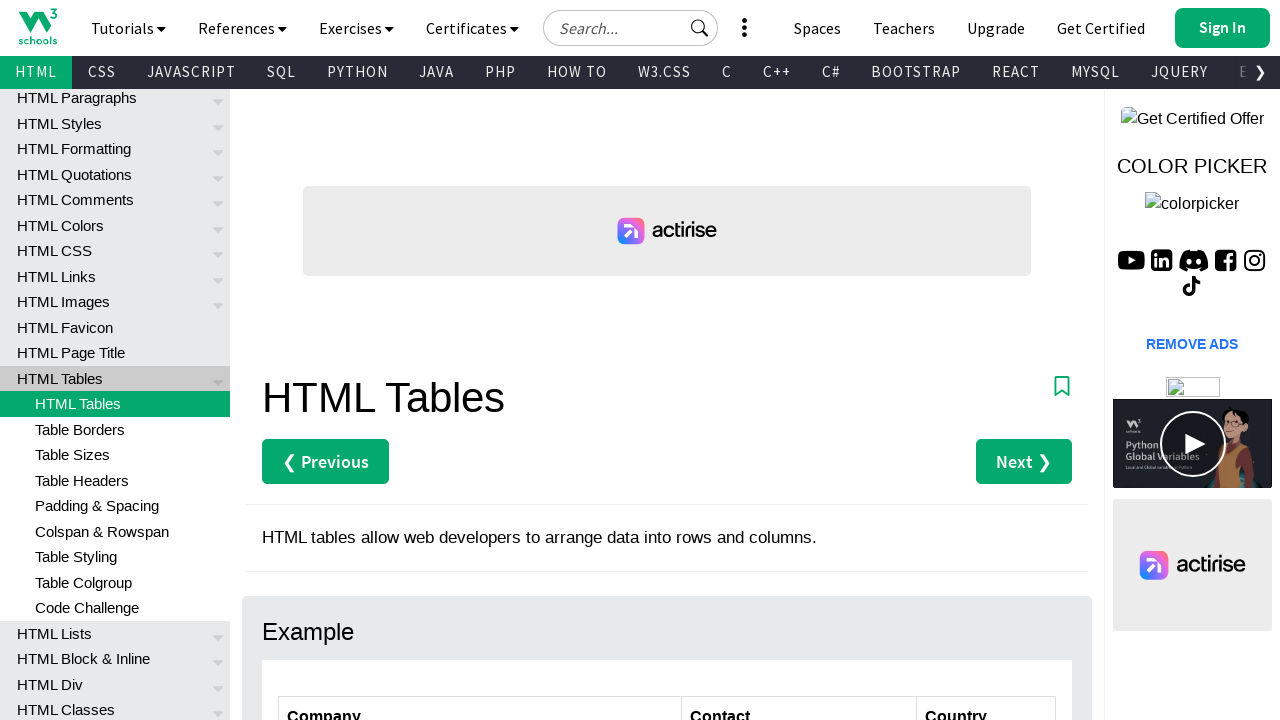

Verified 'Island Trading' row data exists in the table
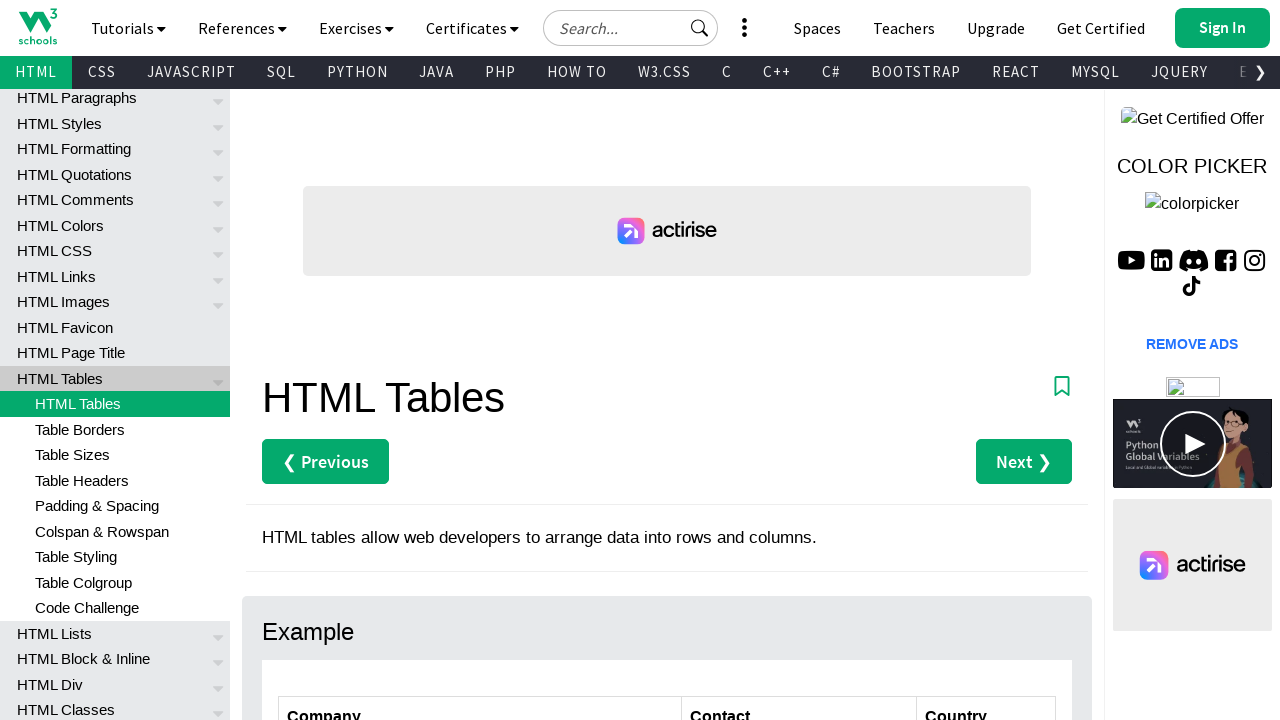

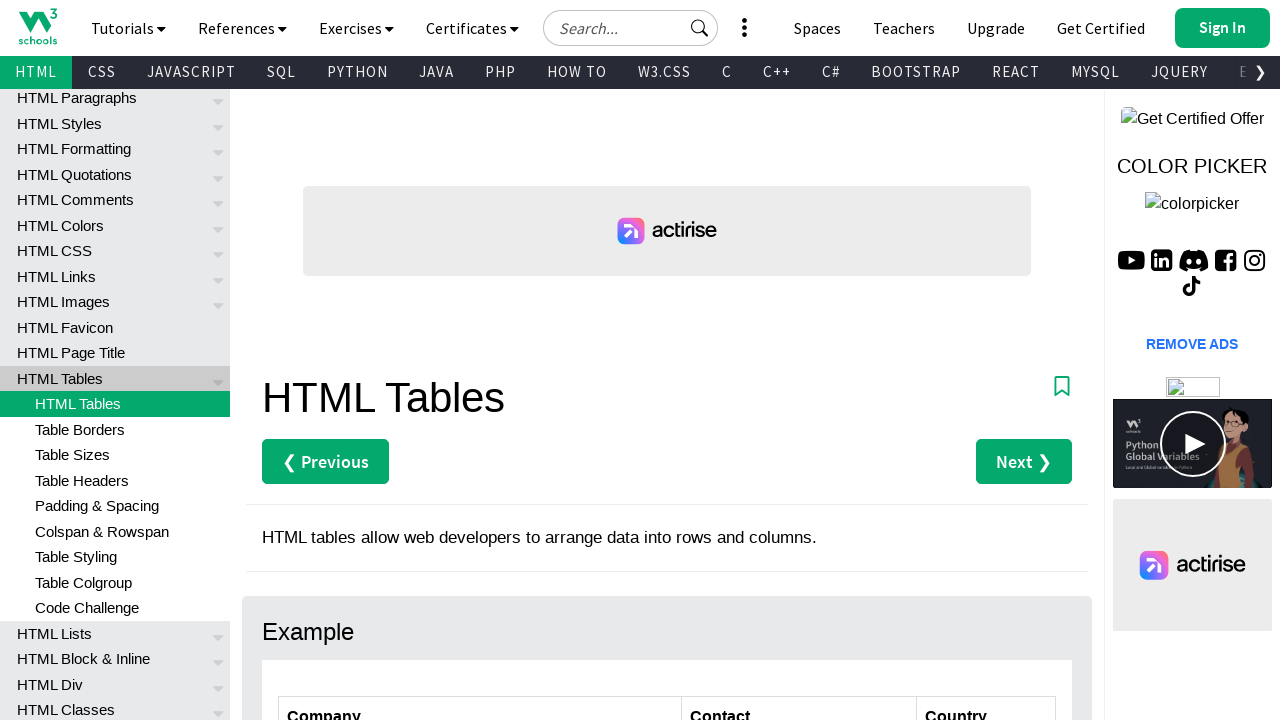